Tests navigation to the Polish e-consulate website by visiting an informational page and then navigating to a passport appointment registration page, verifying that pages load successfully.

Starting URL: https://secure.e-konsulat.gov.pl/Informacyjne/Placowka.aspx?IDPlacowki=159

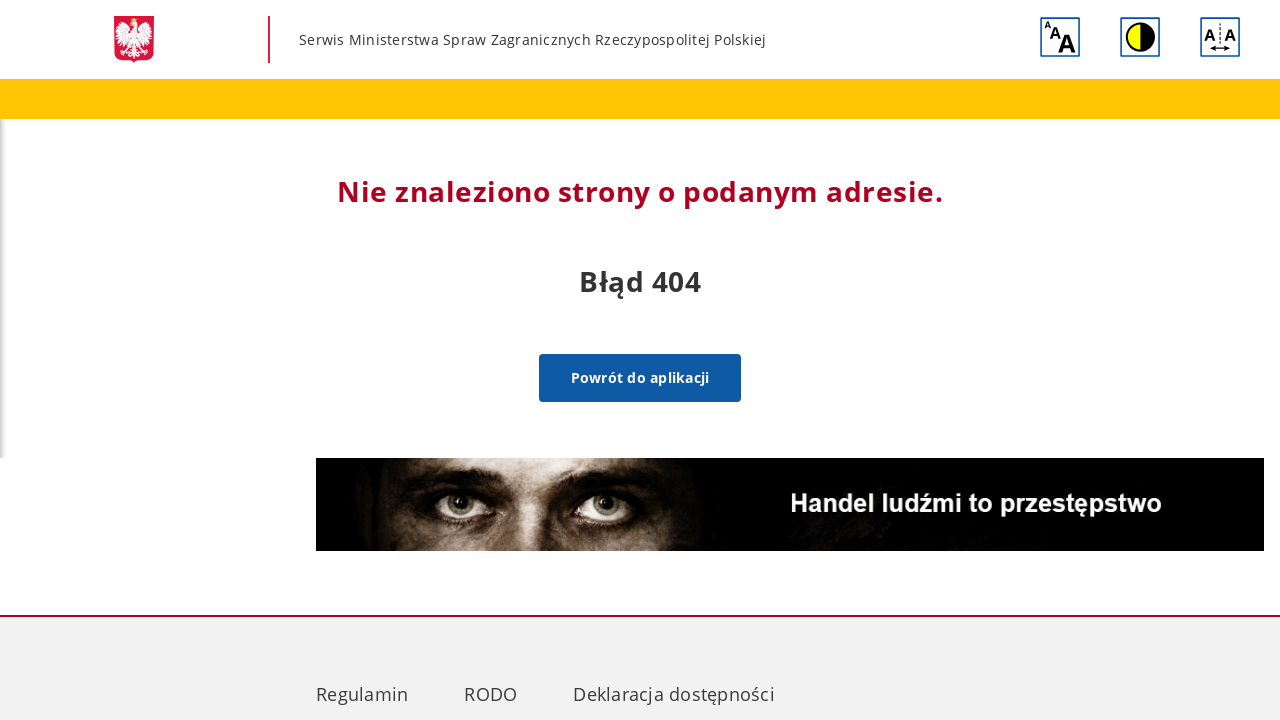

Navigated to passport appointment registration page
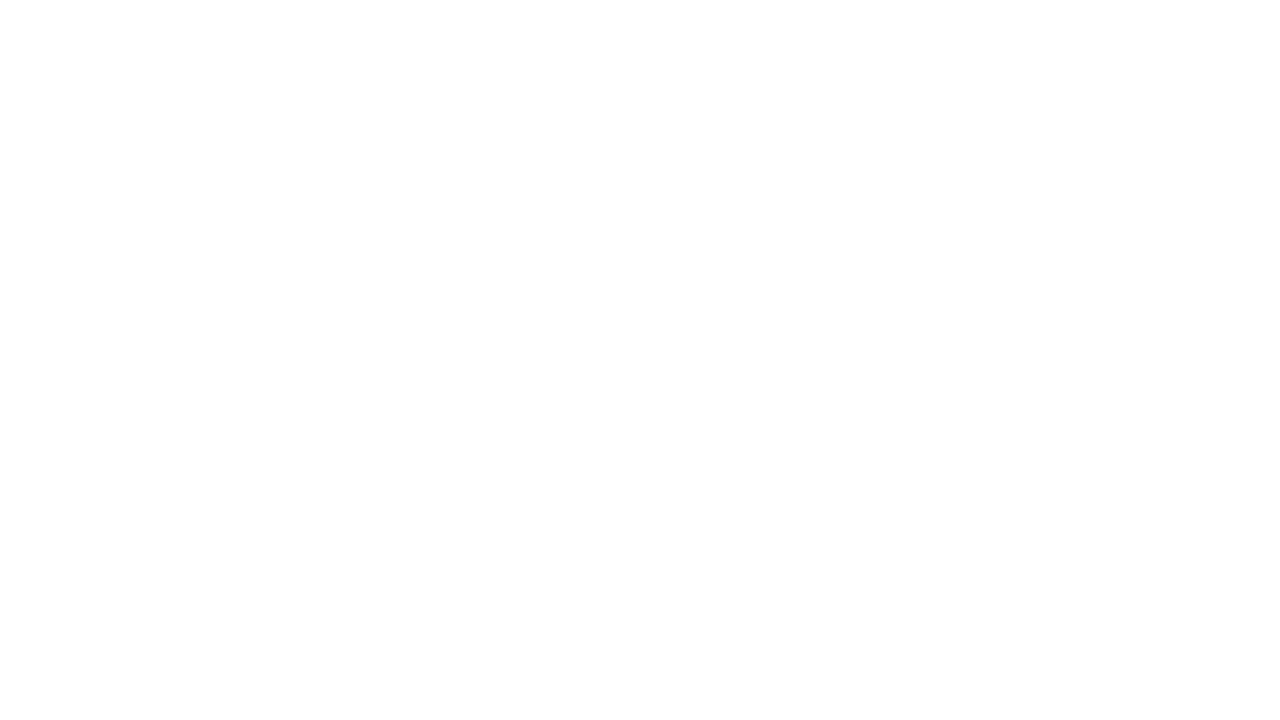

Waited for page to load (domcontentloaded state)
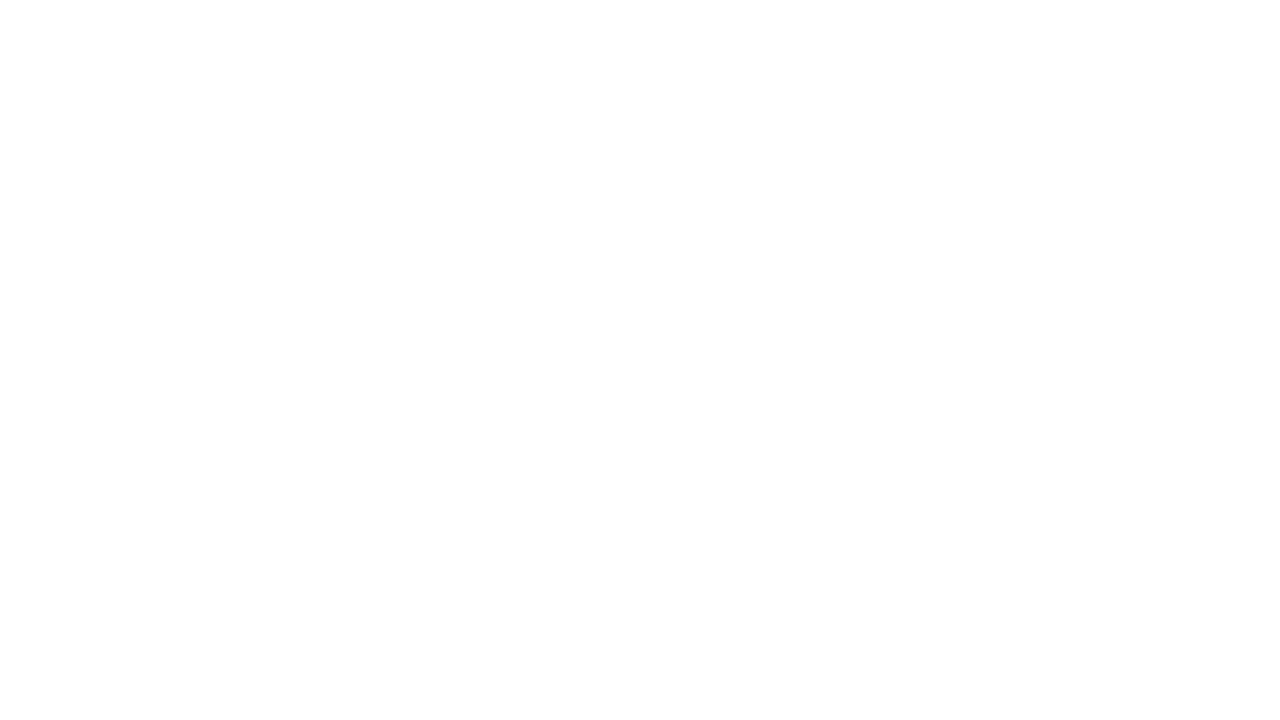

Retrieved page content
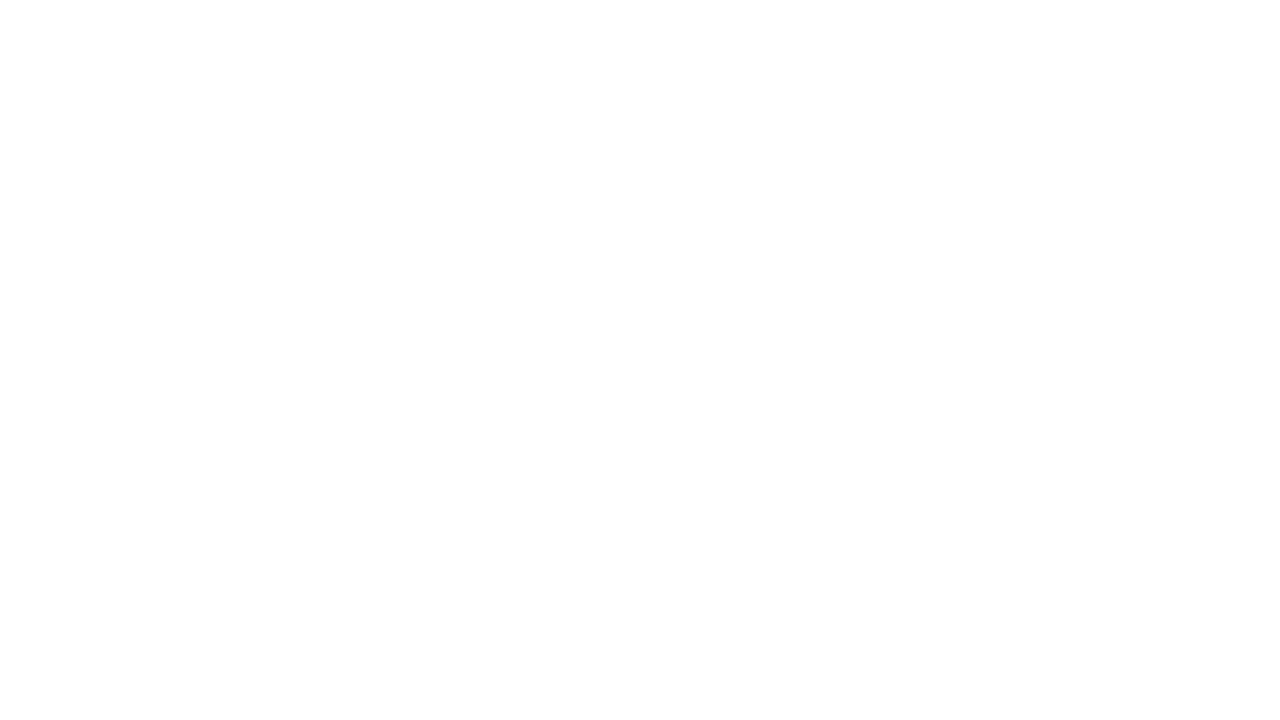

Verified that page content is not empty
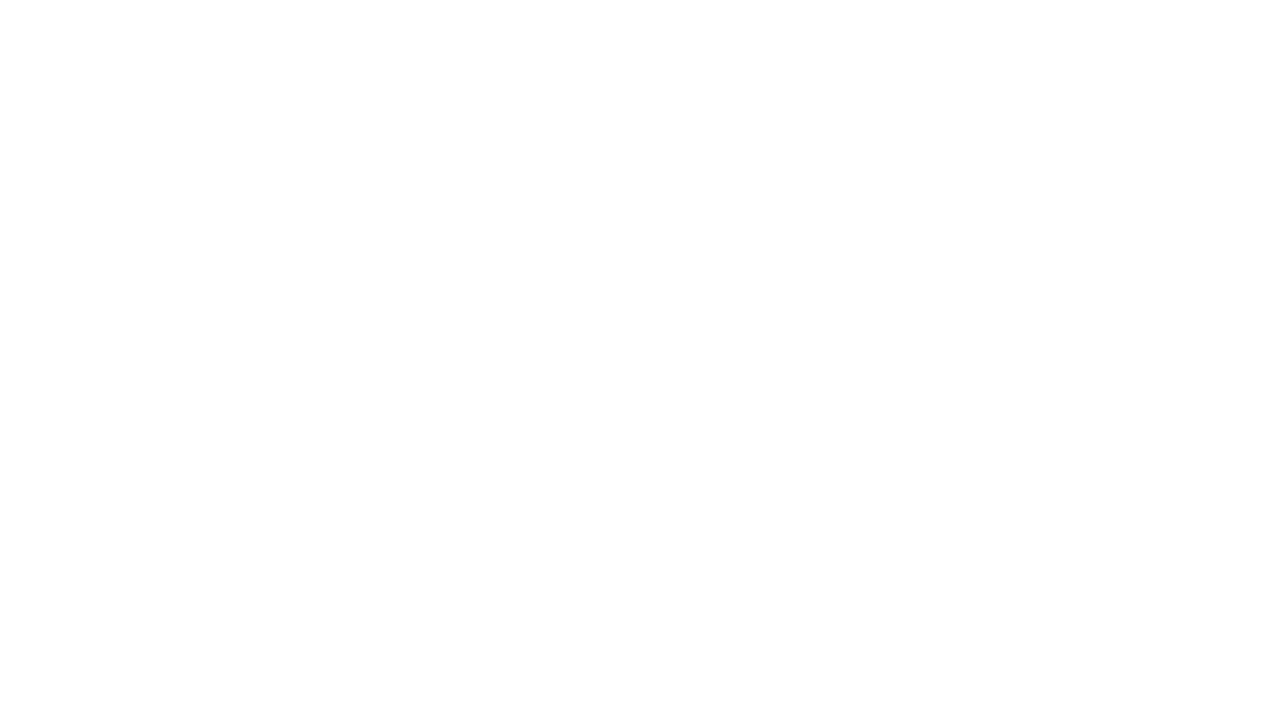

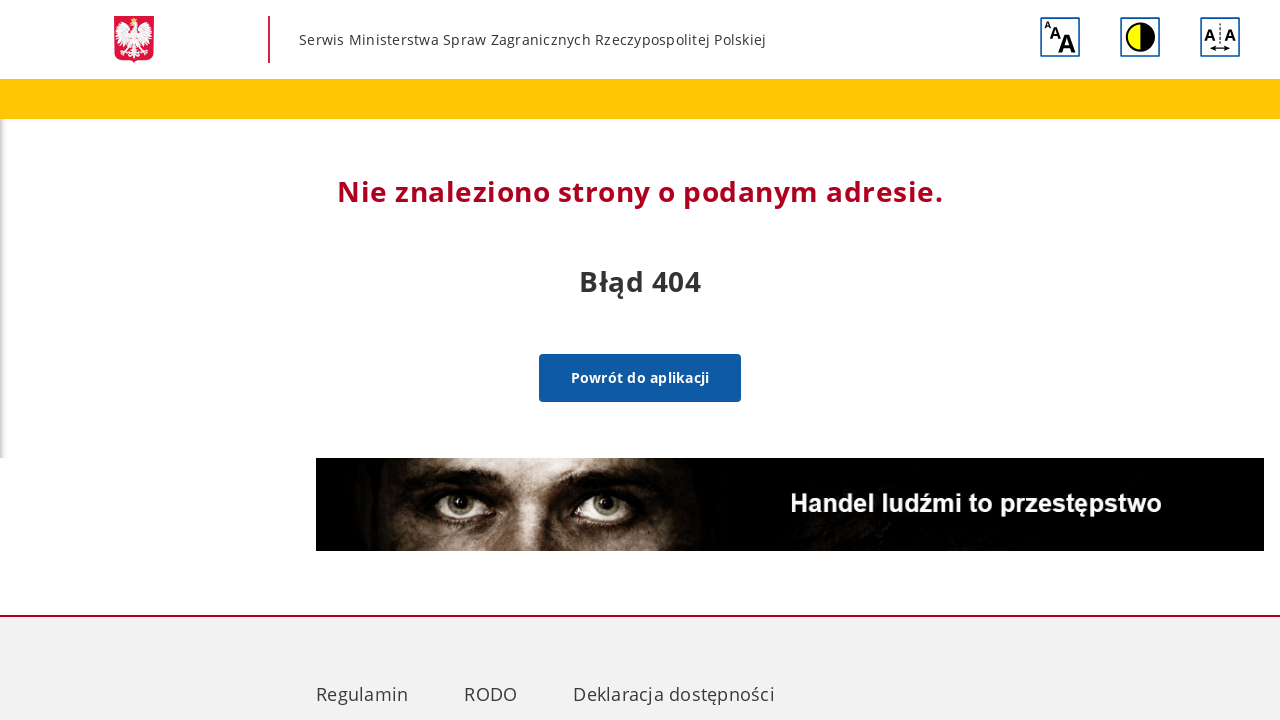